Tests scrolling functionality by navigating to Elements, then Links section, scrolling to the bottom of the page and verifying the footer is visible

Starting URL: https://demoqa.com/

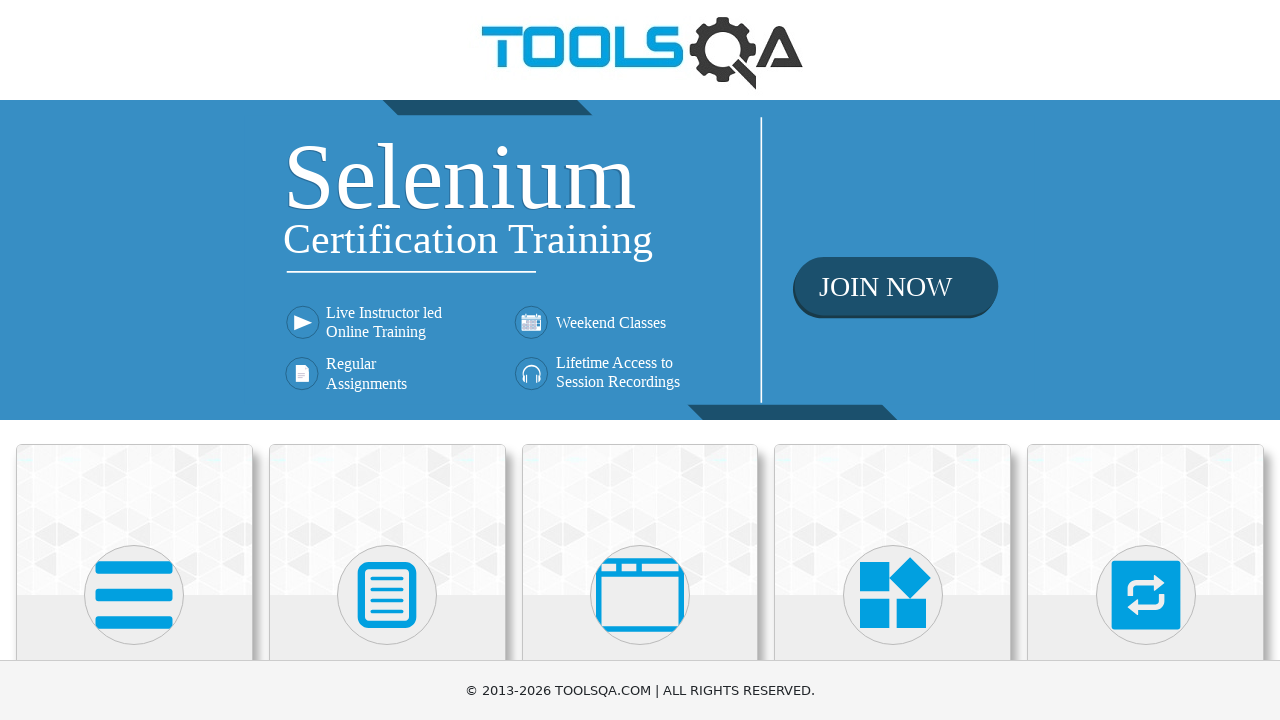

Clicked on Elements tile at (134, 360) on xpath=//h5[text()='Elements']
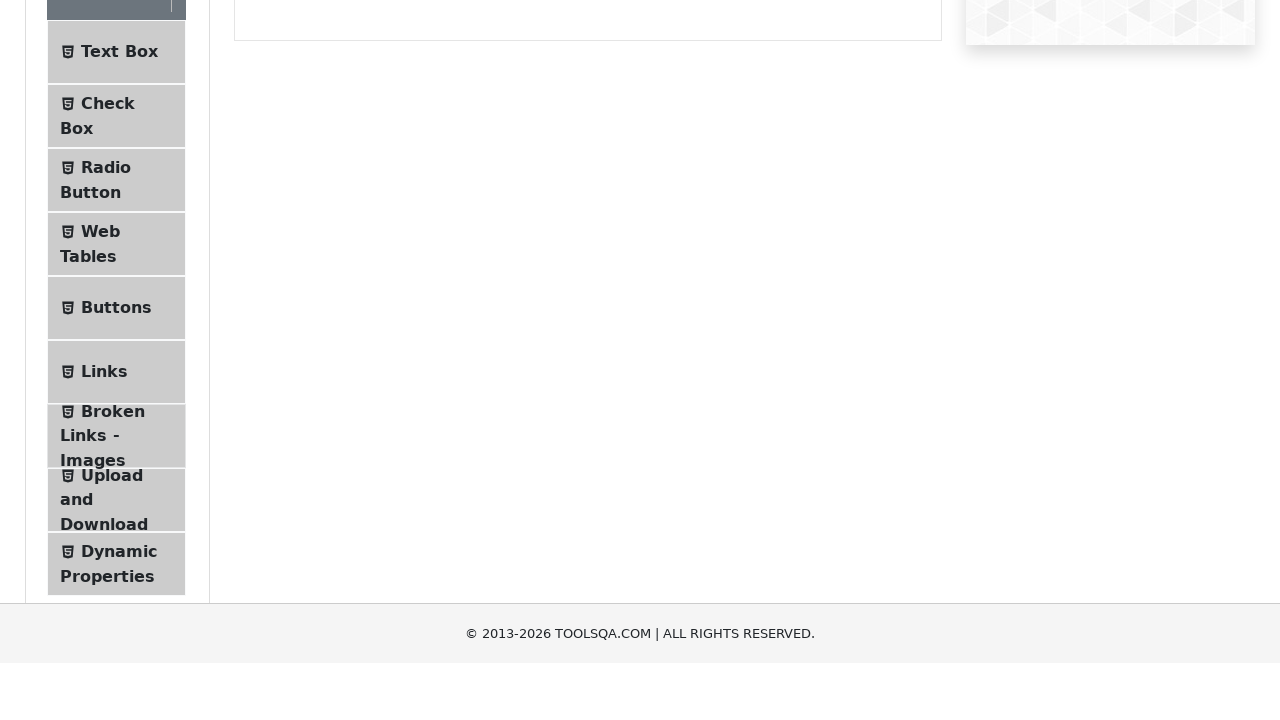

Elements page loaded
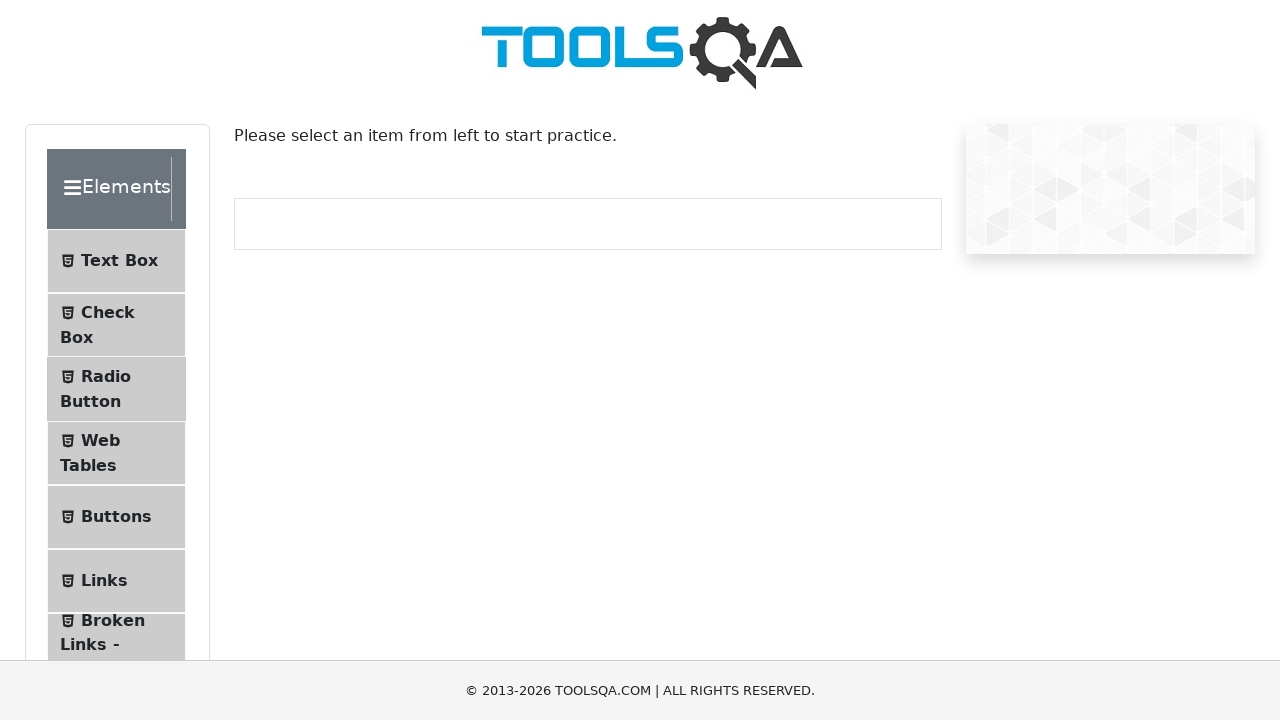

Clicked on Links section at (104, 581) on xpath=//span[text()='Links']
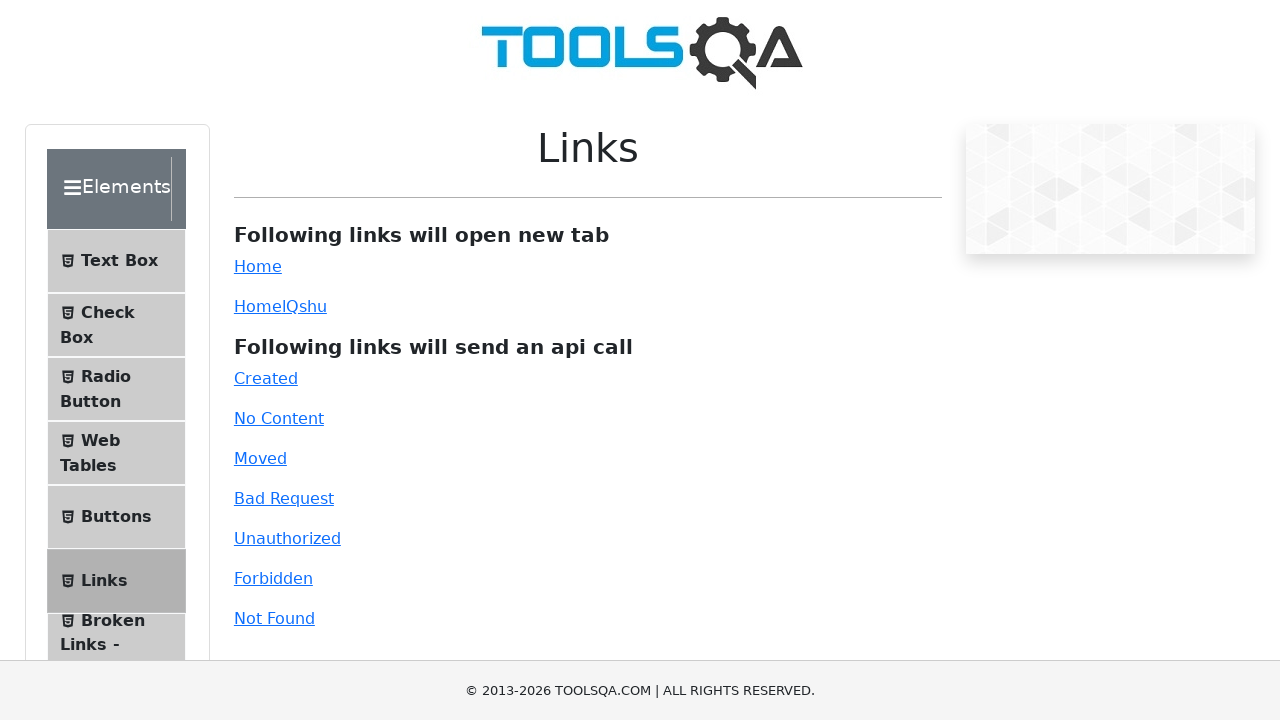

Links section loaded
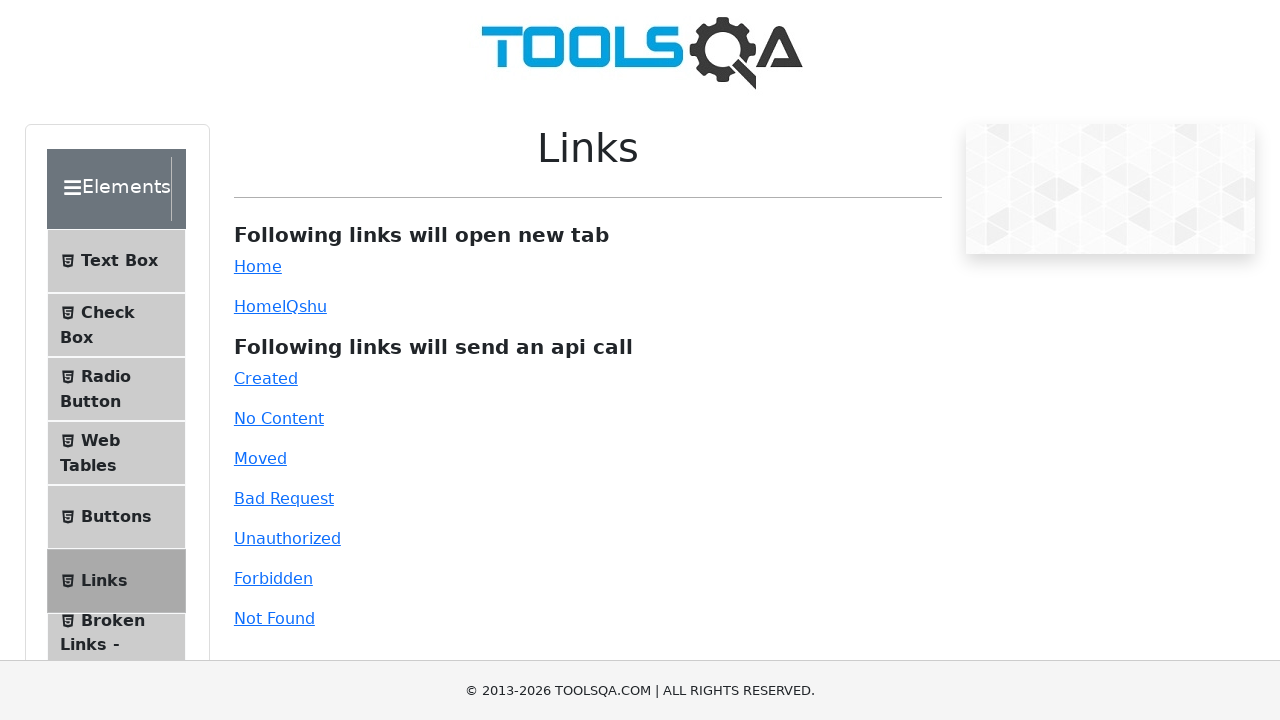

Scrolled to the bottom of the page
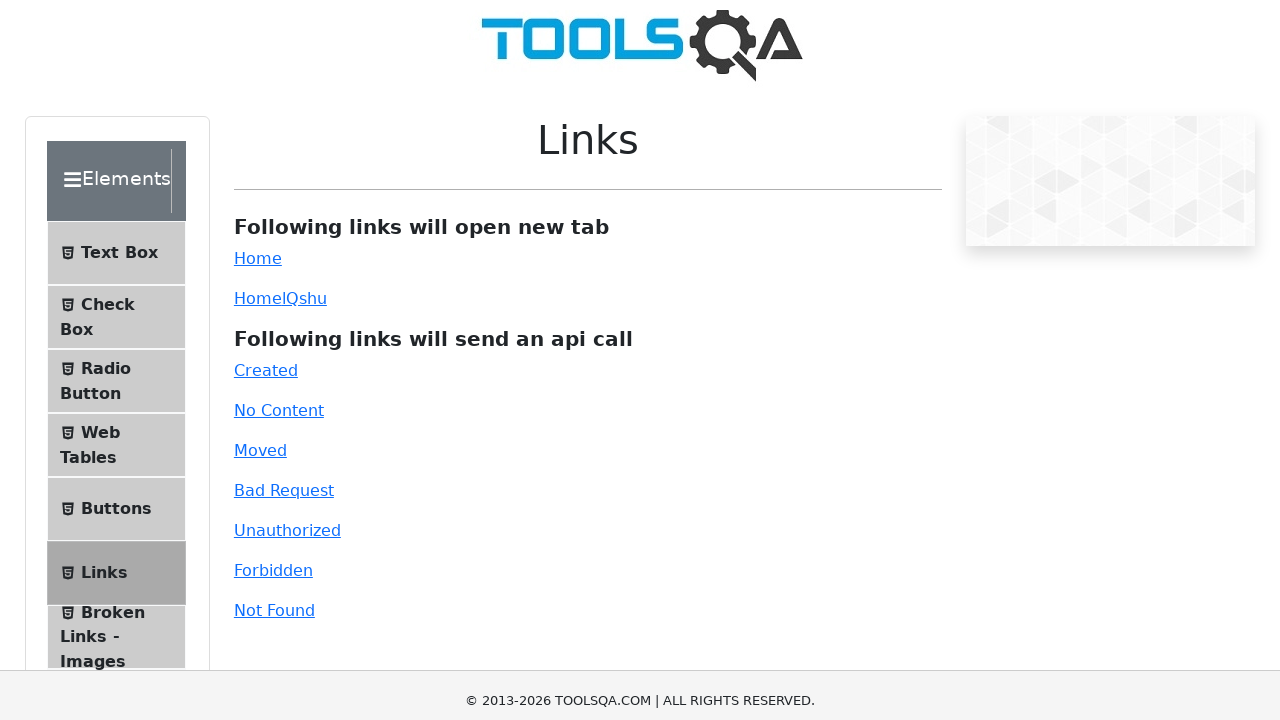

Verified footer is visible with #linkWrapper selector
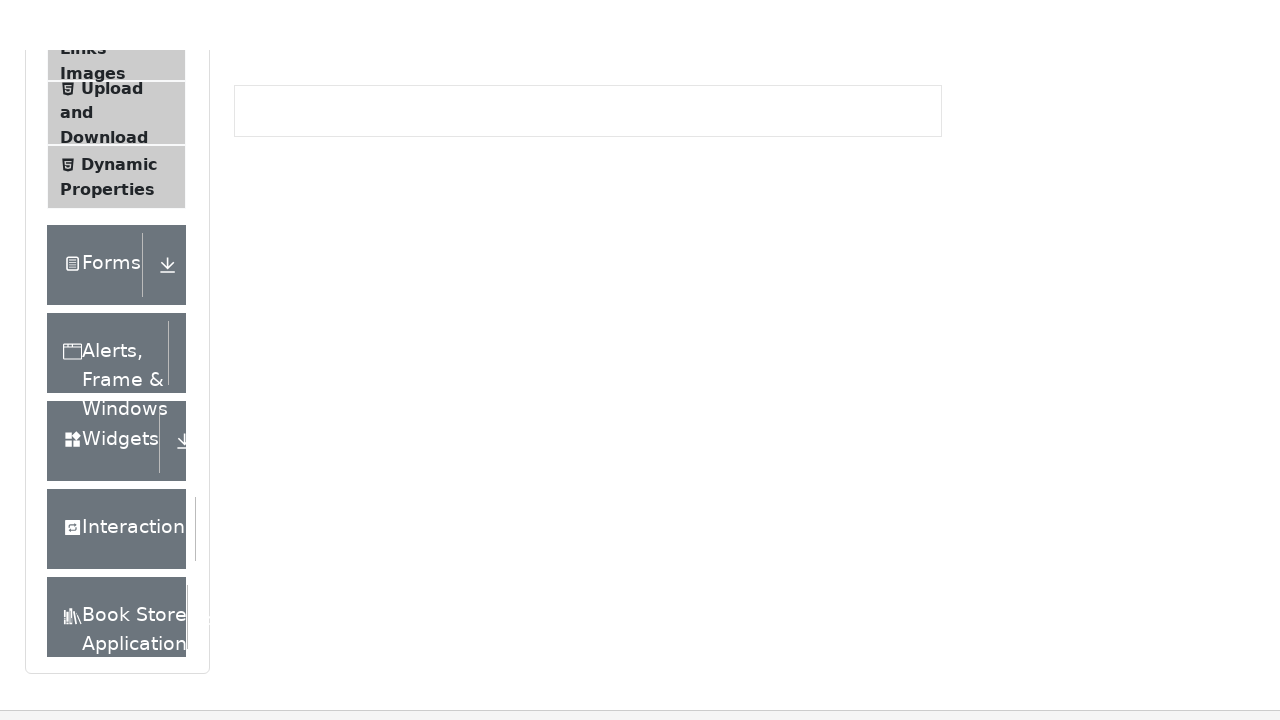

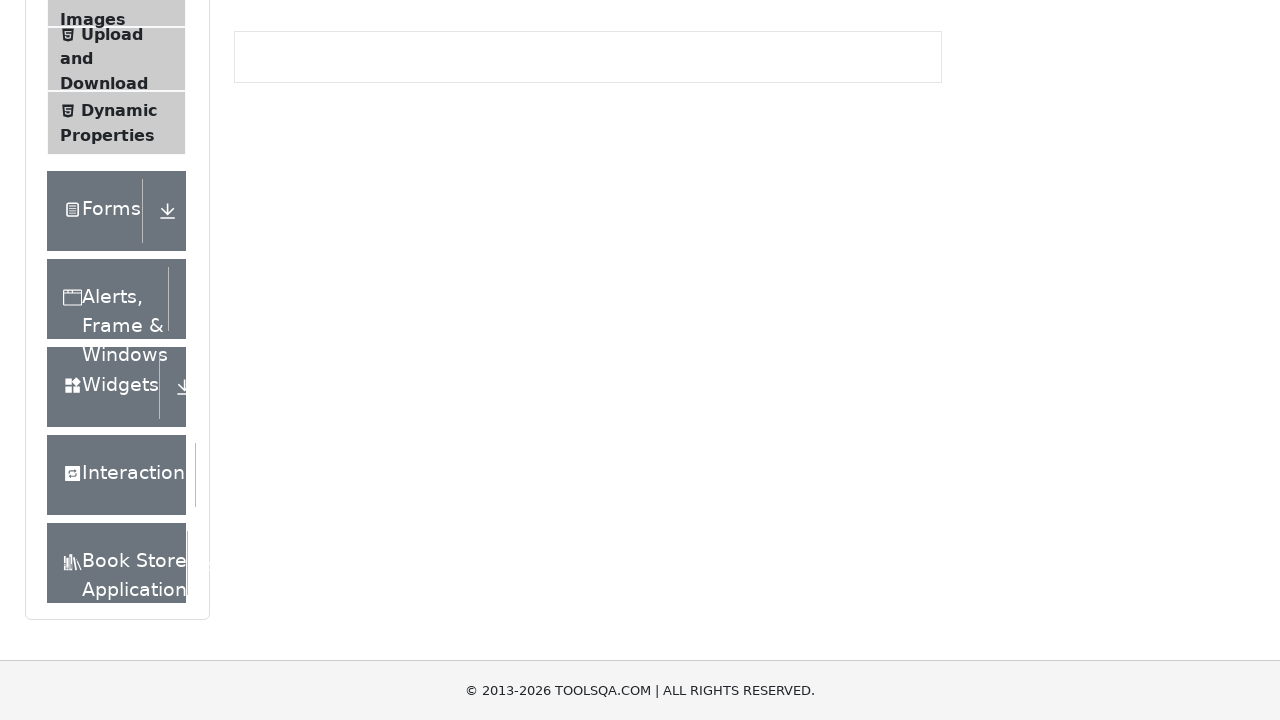